Tests that todo data persists after page reload

Starting URL: https://demo.playwright.dev/todomvc

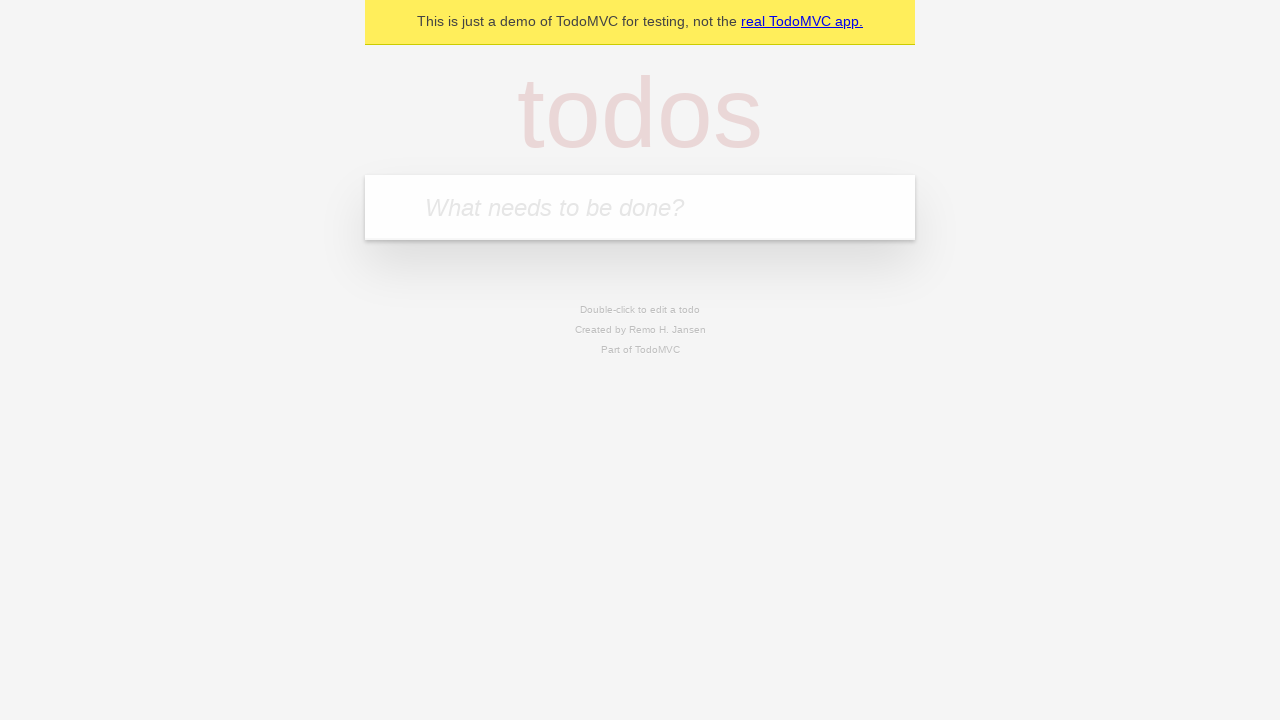

Filled todo input with 'buy some cheese' on internal:attr=[placeholder="What needs to be done?"i]
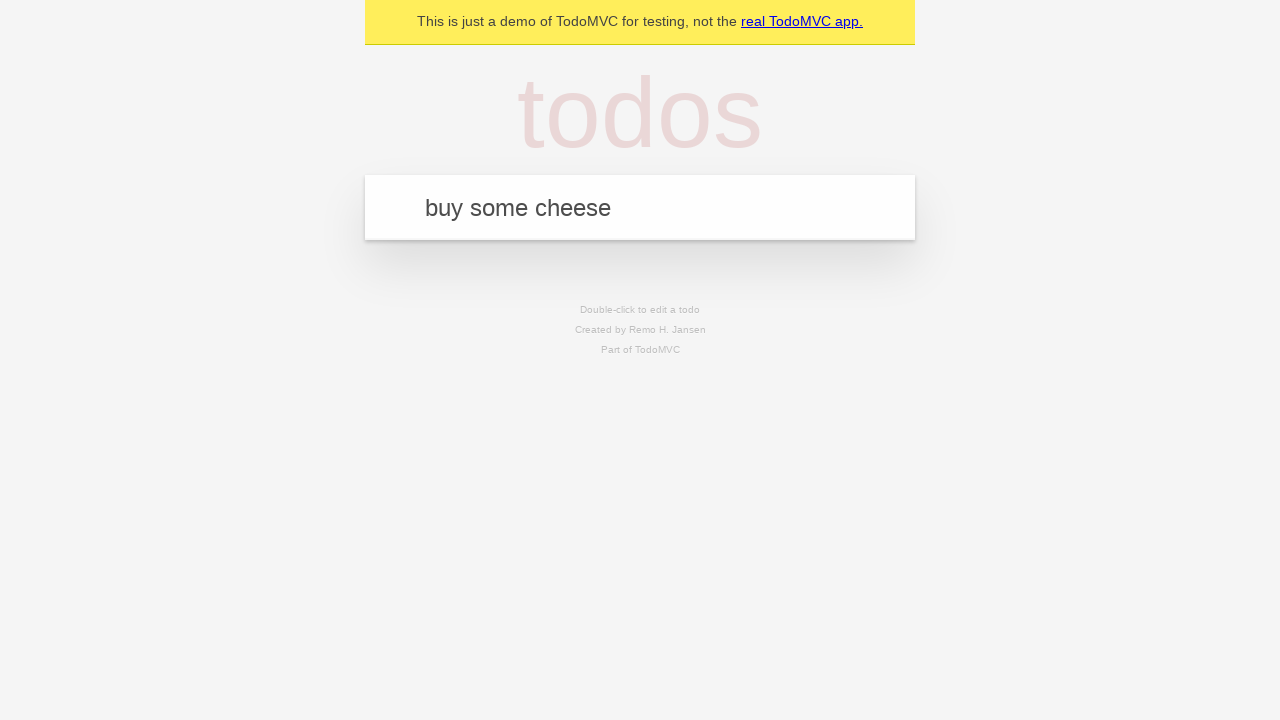

Pressed Enter to create first todo item on internal:attr=[placeholder="What needs to be done?"i]
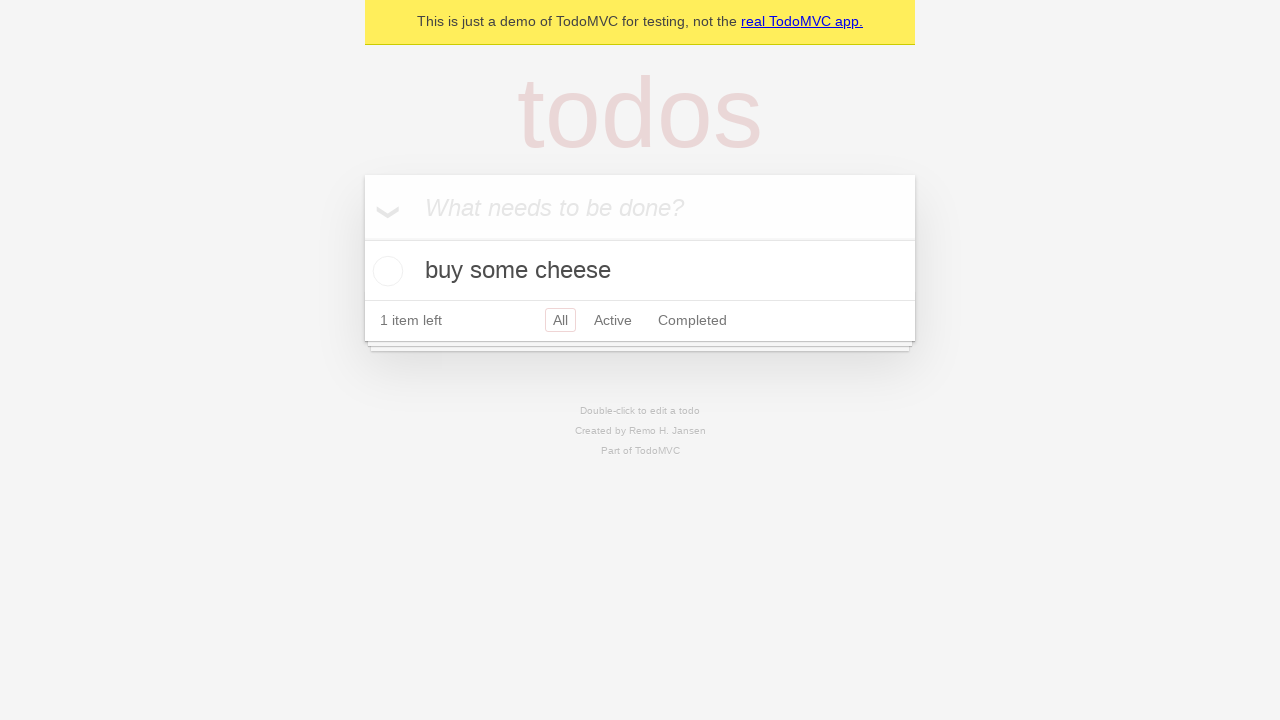

Filled todo input with 'feed the cat' on internal:attr=[placeholder="What needs to be done?"i]
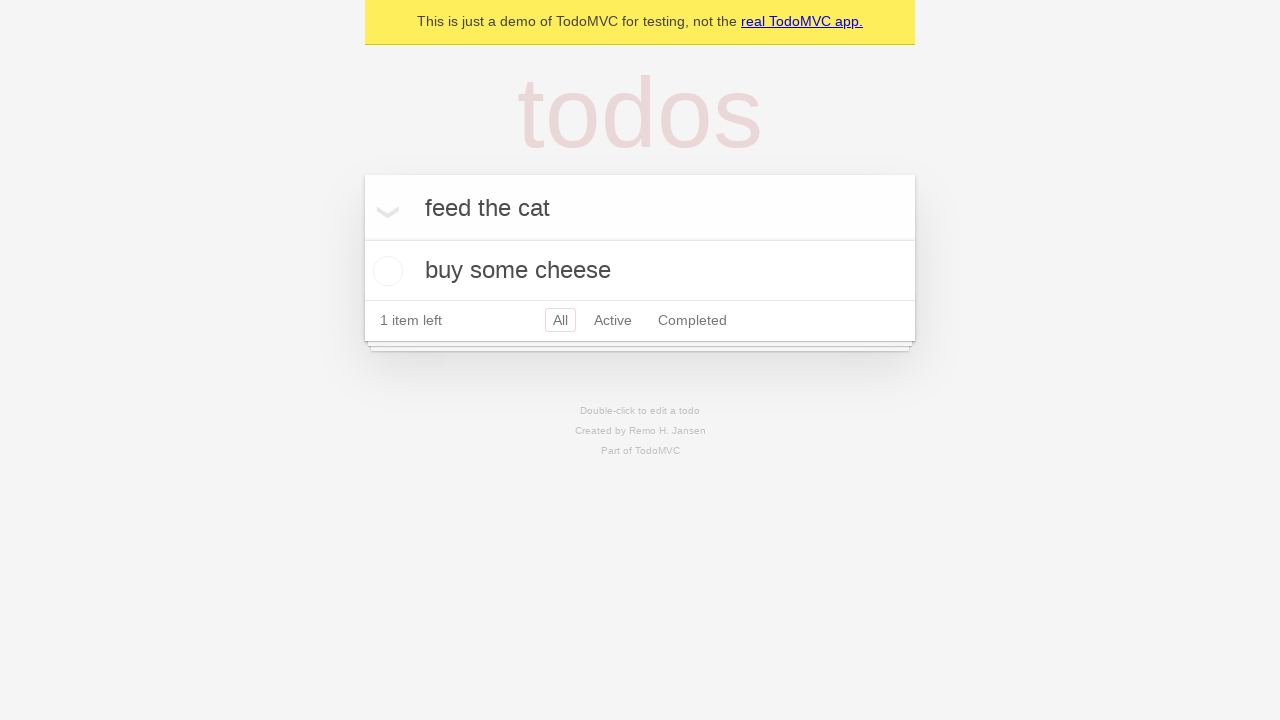

Pressed Enter to create second todo item on internal:attr=[placeholder="What needs to be done?"i]
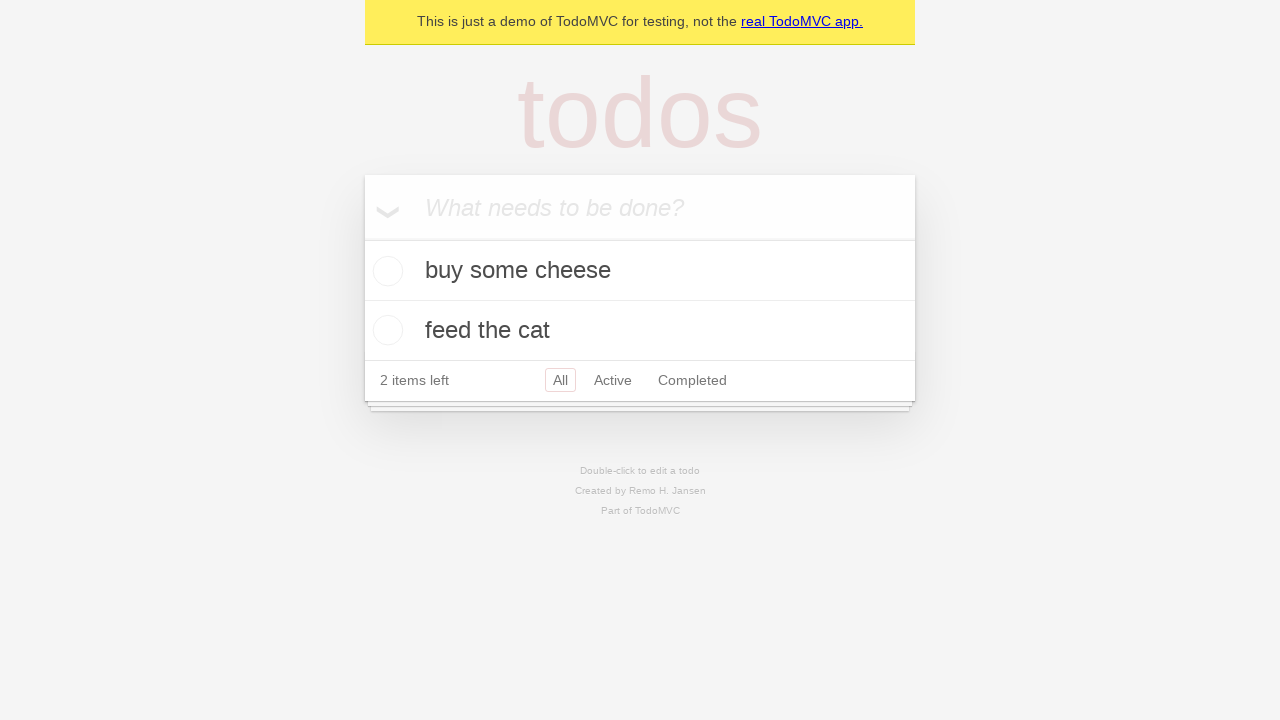

Checked the first todo item as complete at (385, 271) on internal:testid=[data-testid="todo-item"s] >> nth=0 >> internal:role=checkbox
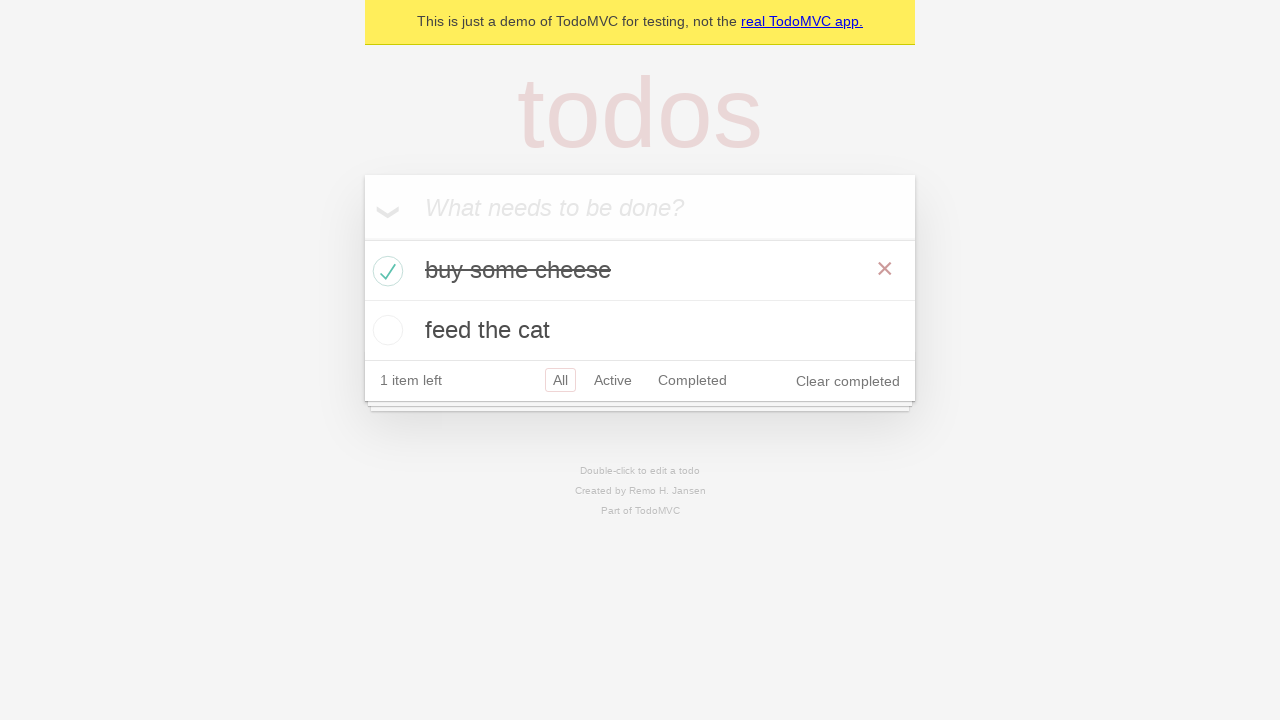

Reloaded the page to verify data persistence
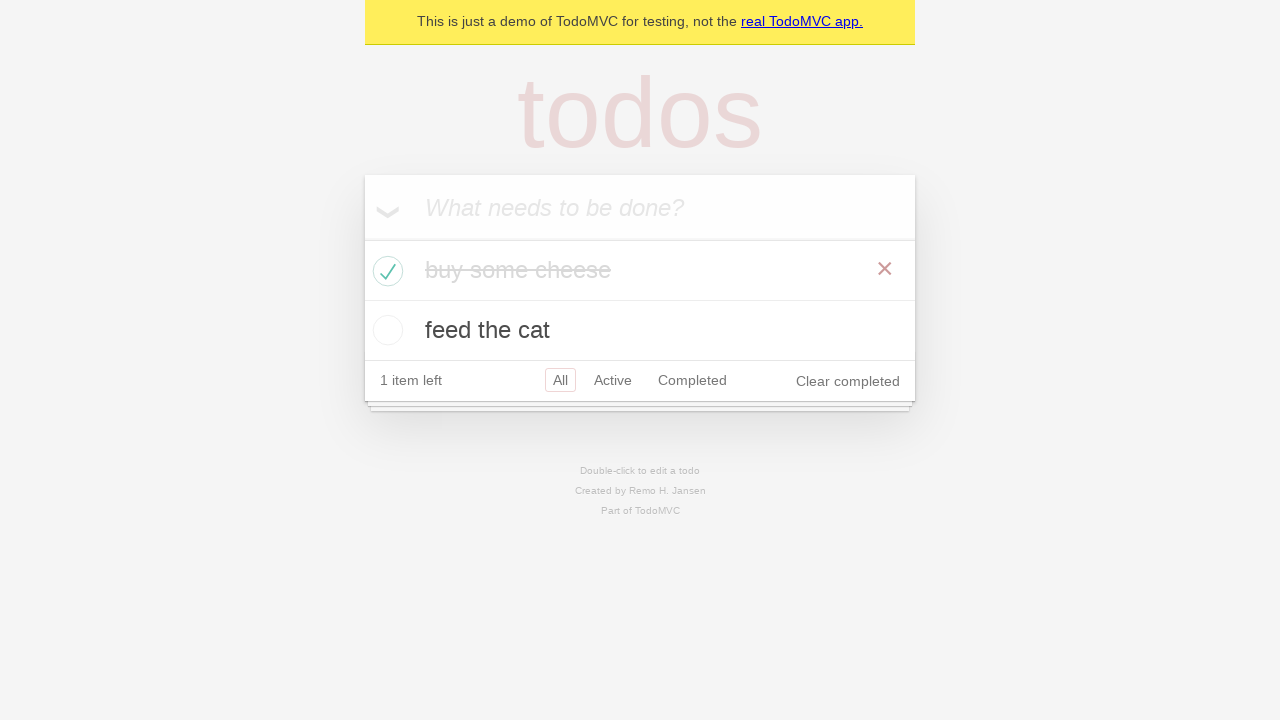

Waited for todo items to load after page reload
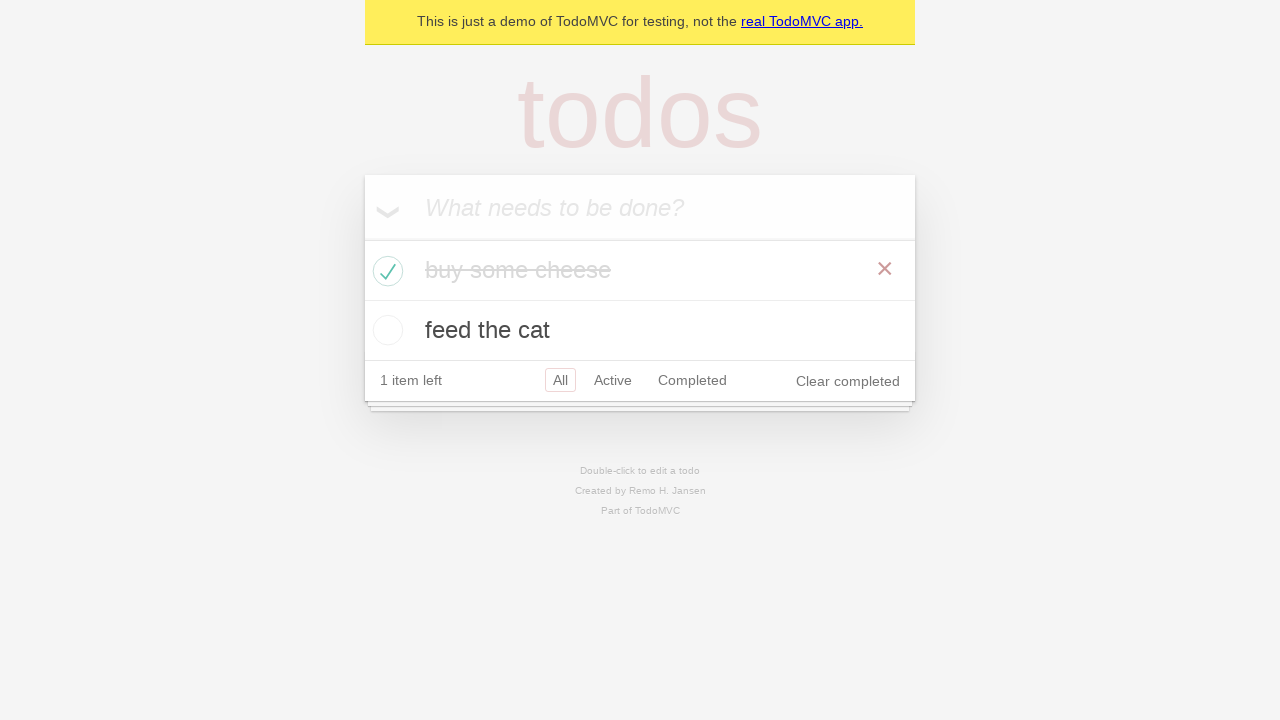

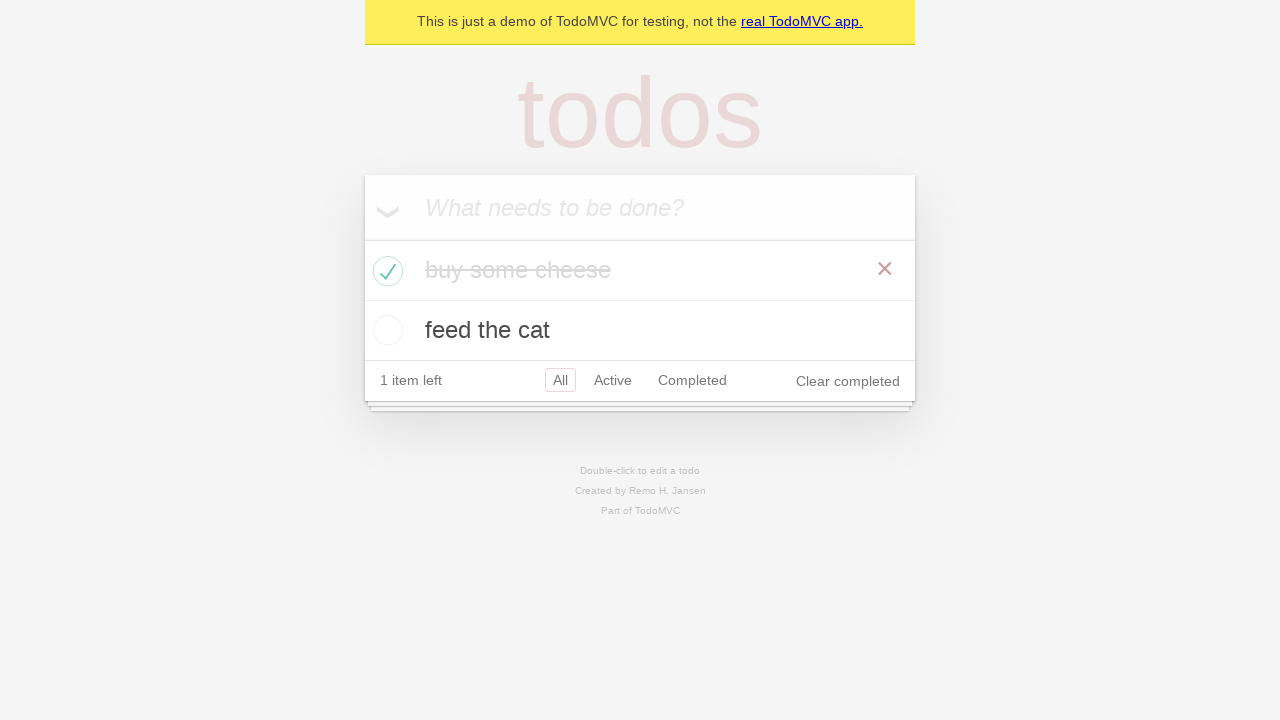